Navigates to the Udemy homepage and waits for the page to load

Starting URL: https://www.udemy.com/

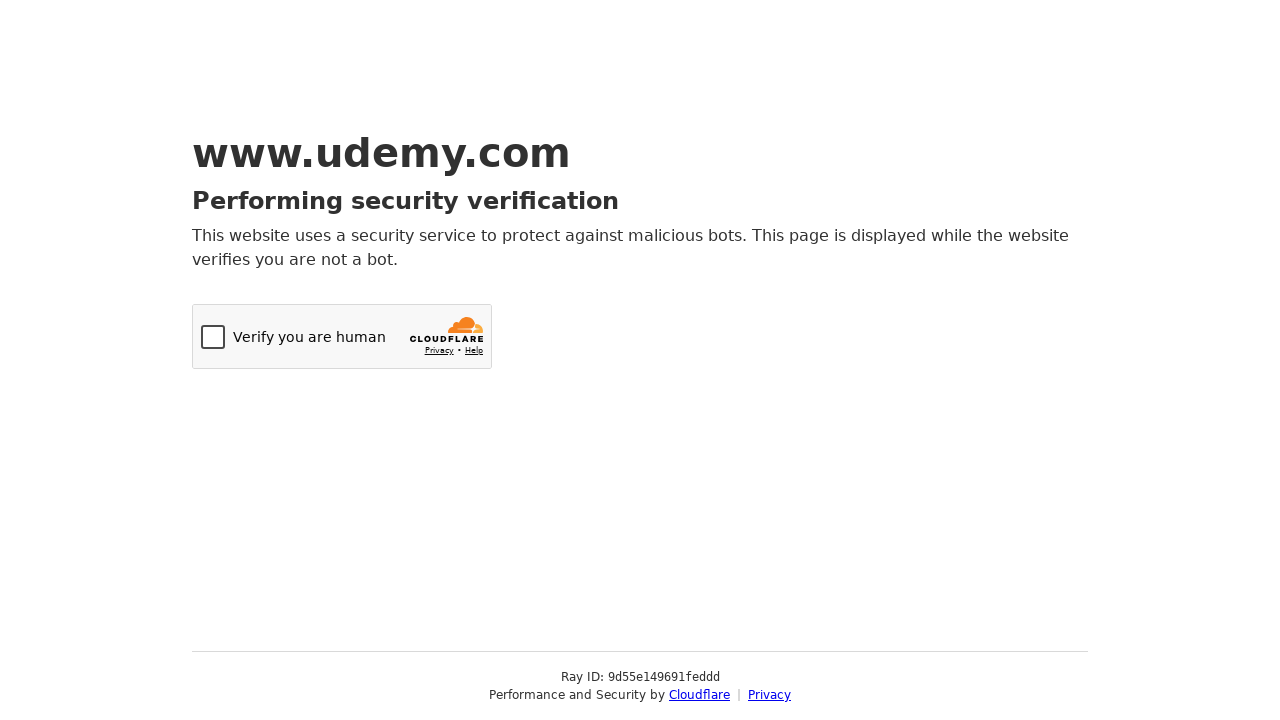

Navigated to Udemy homepage
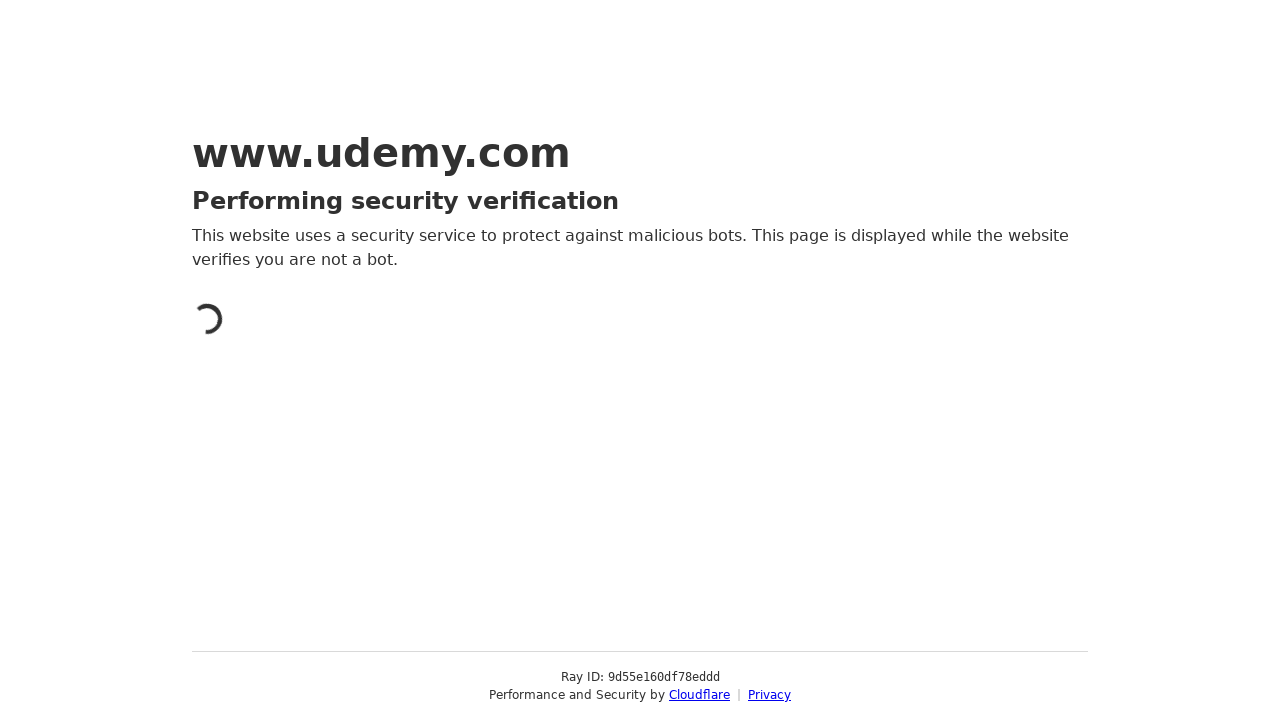

Page loaded with networkidle state
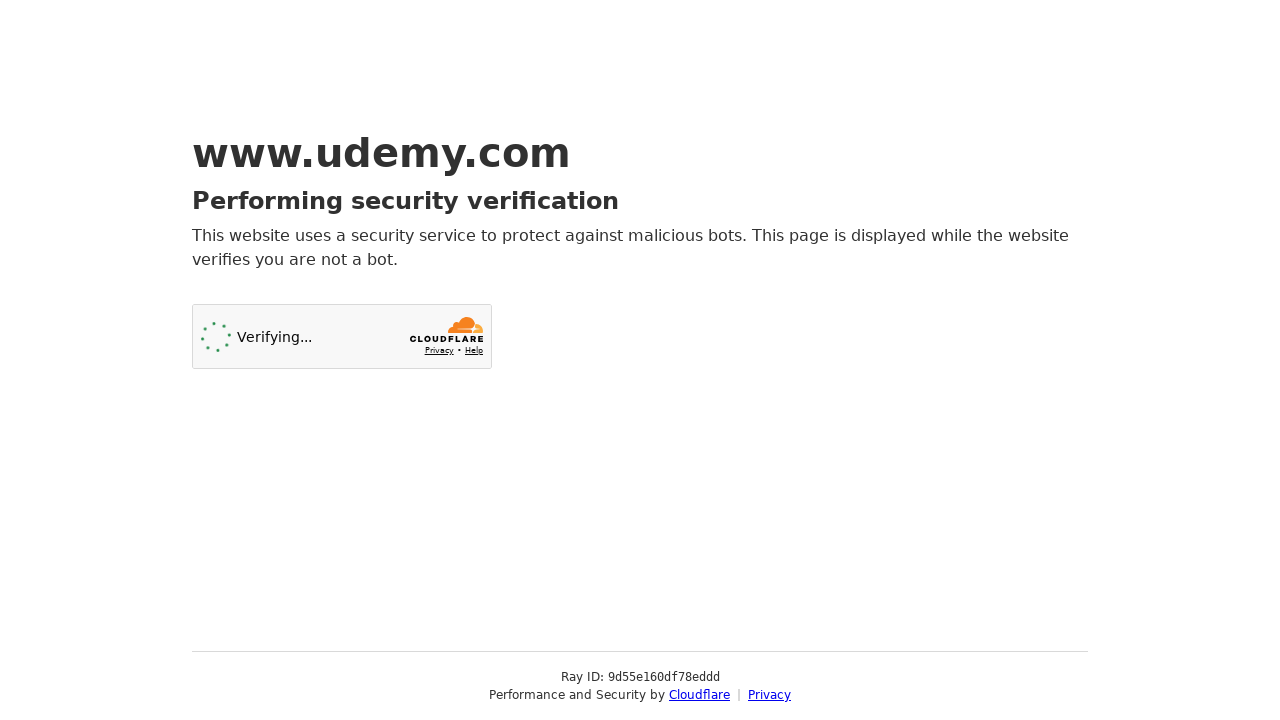

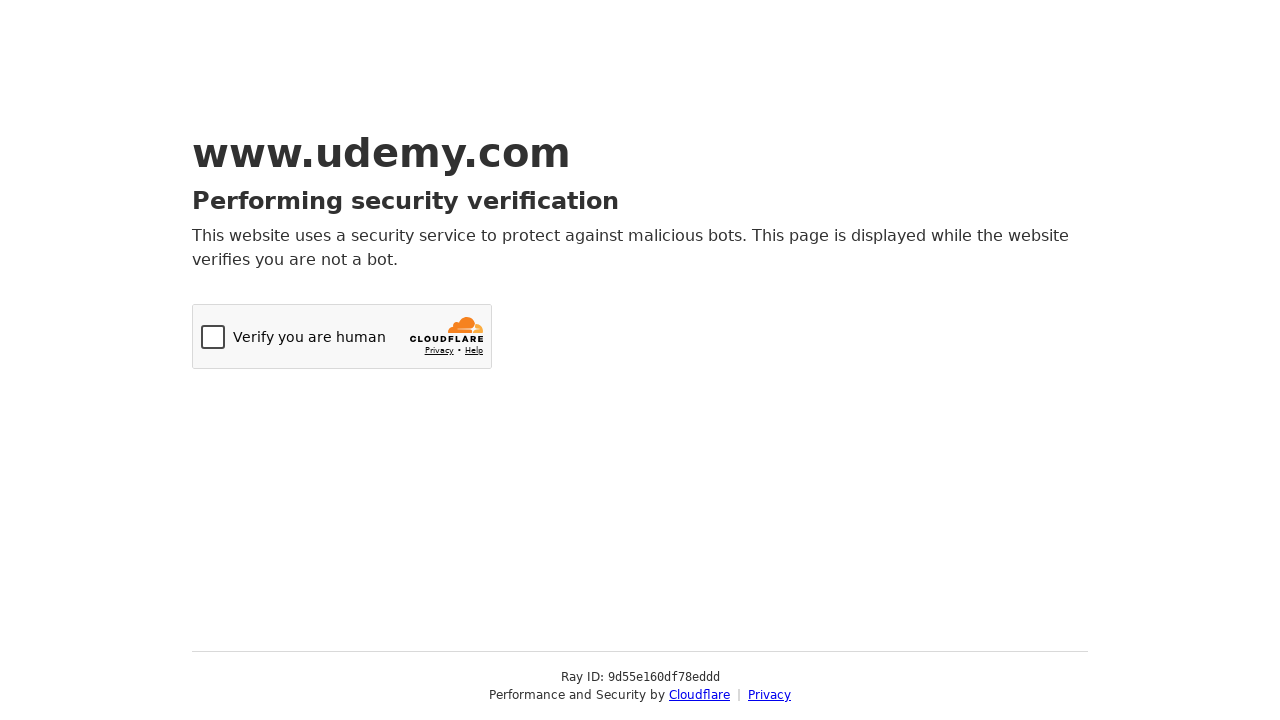